Tests dropdown selection functionality on OrangeHRM trial form by selecting country and state values without using the Select class

Starting URL: https://www.orangehrm.com/orangehrm-30-day-trial/

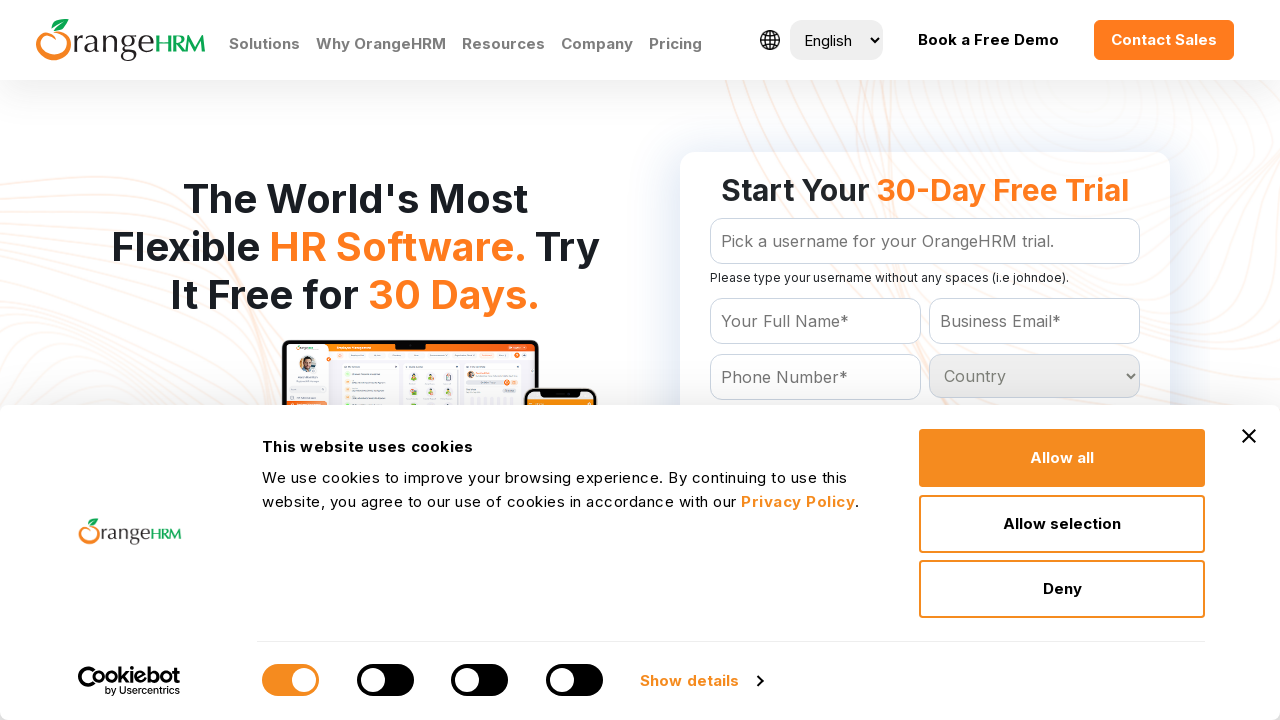

Located country dropdown options
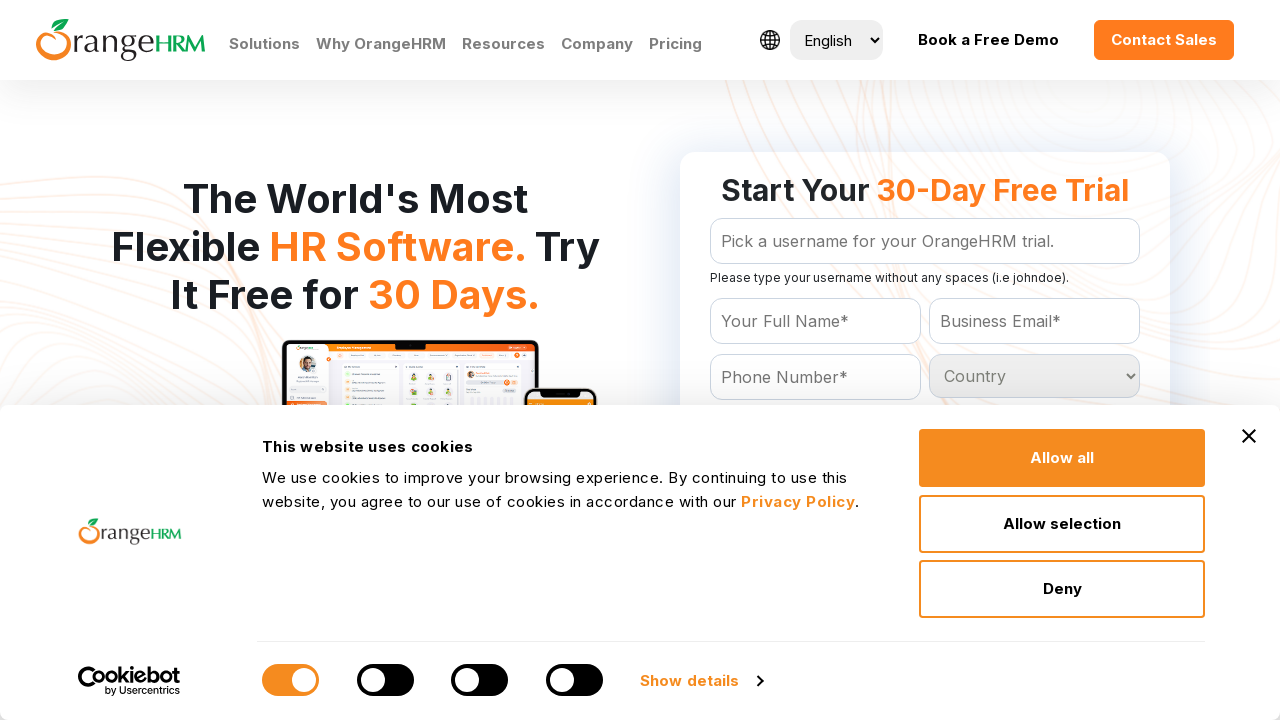

Found 0 country options in dropdown
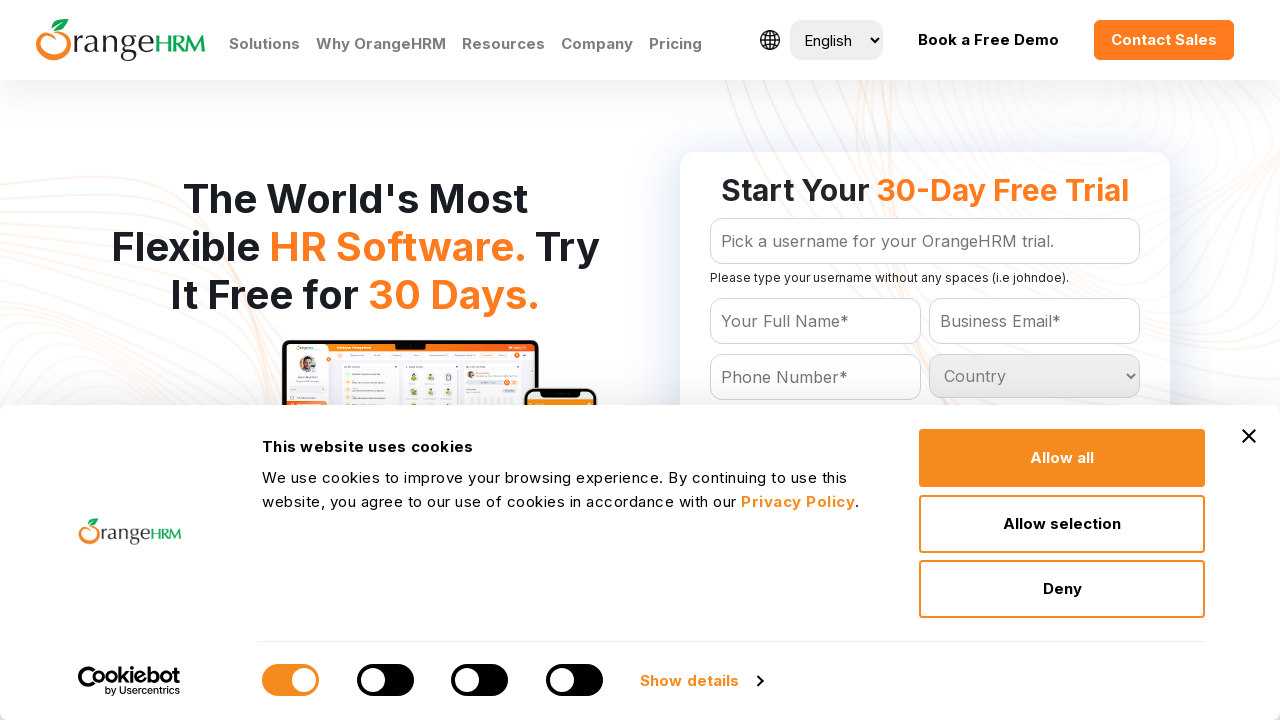

Waited 2 seconds for state dropdown to update
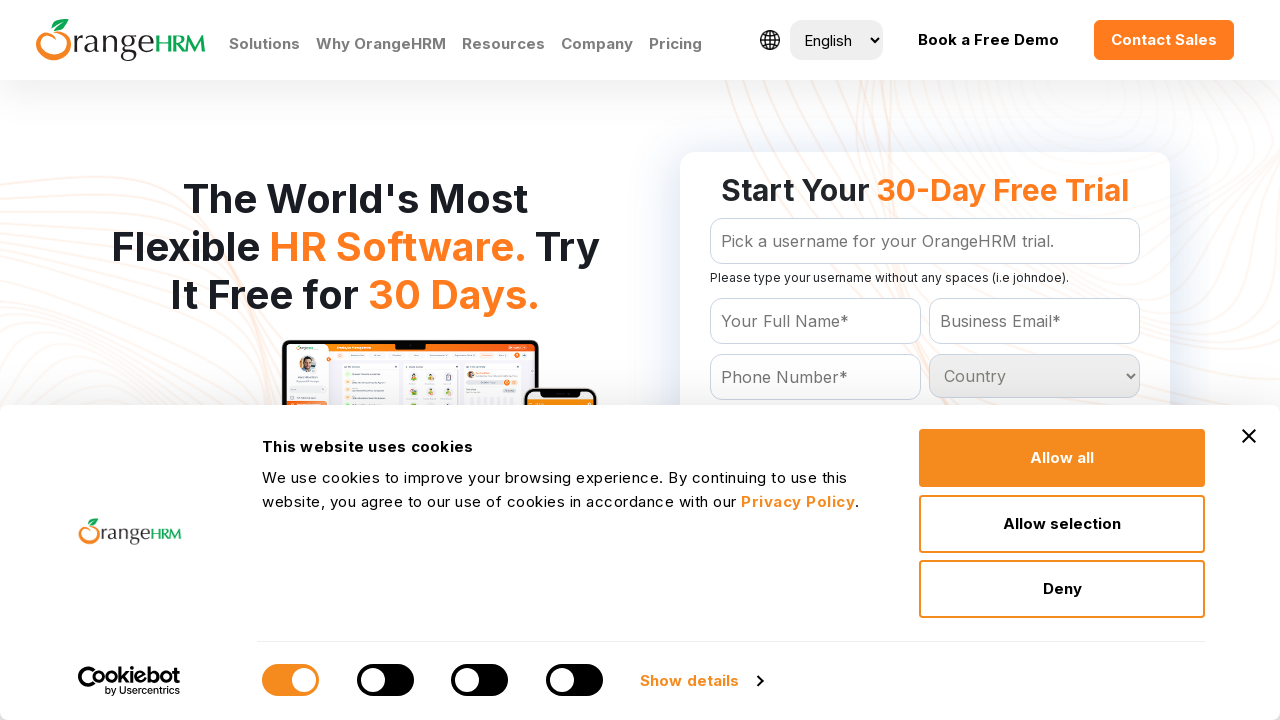

Located state dropdown options
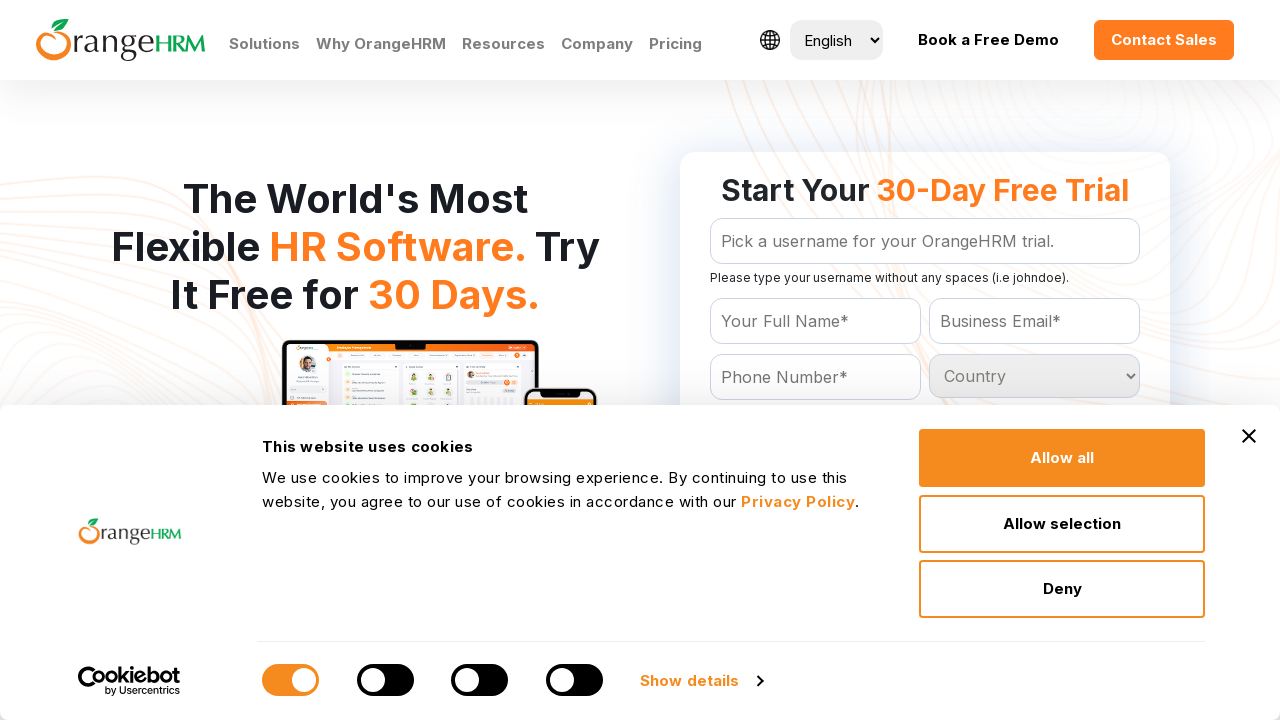

Found 0 state options in dropdown
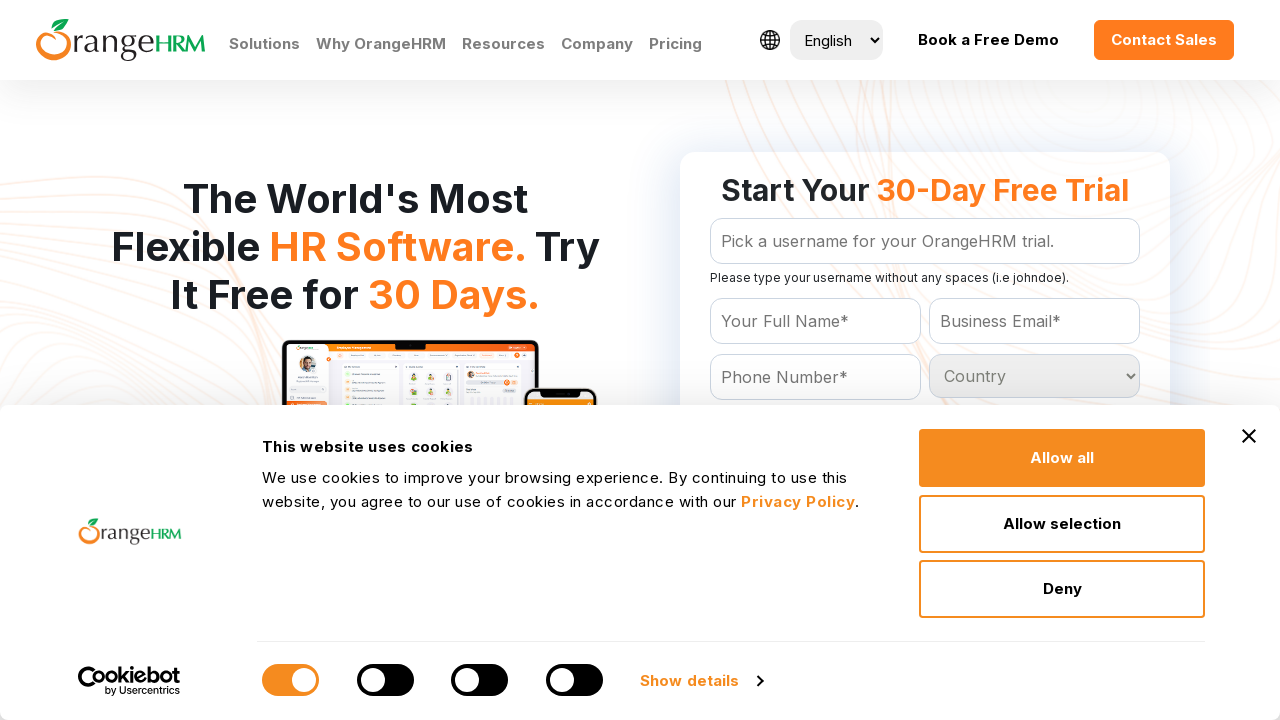

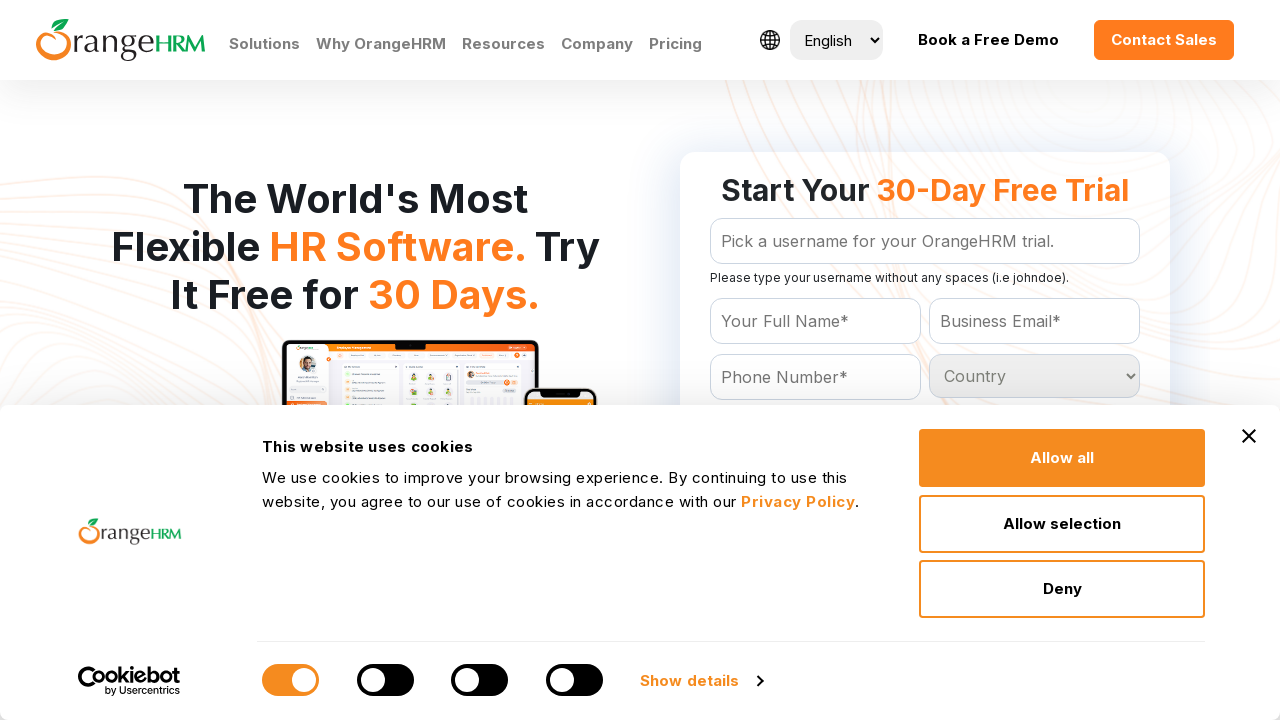